Tests scroll down to subscription section and scroll up using arrow button, verifying both sections are visible

Starting URL: https://automationexercise.com

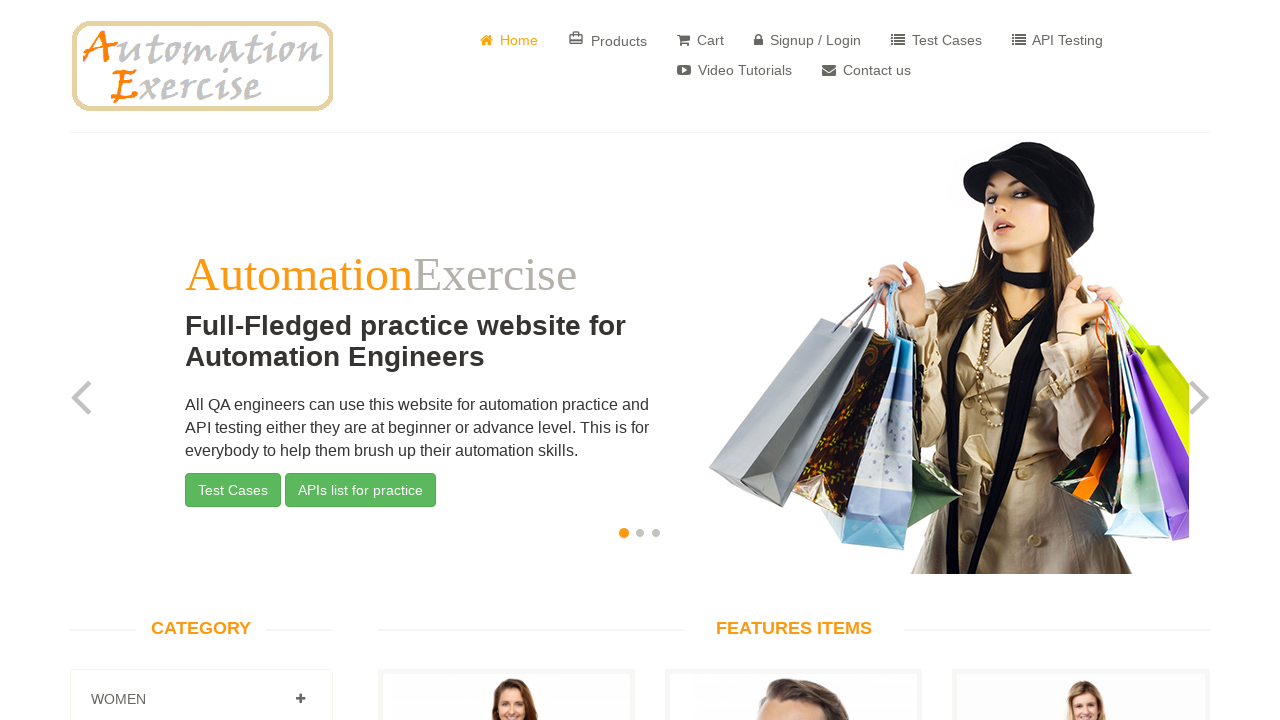

Scrolled to bottom of page
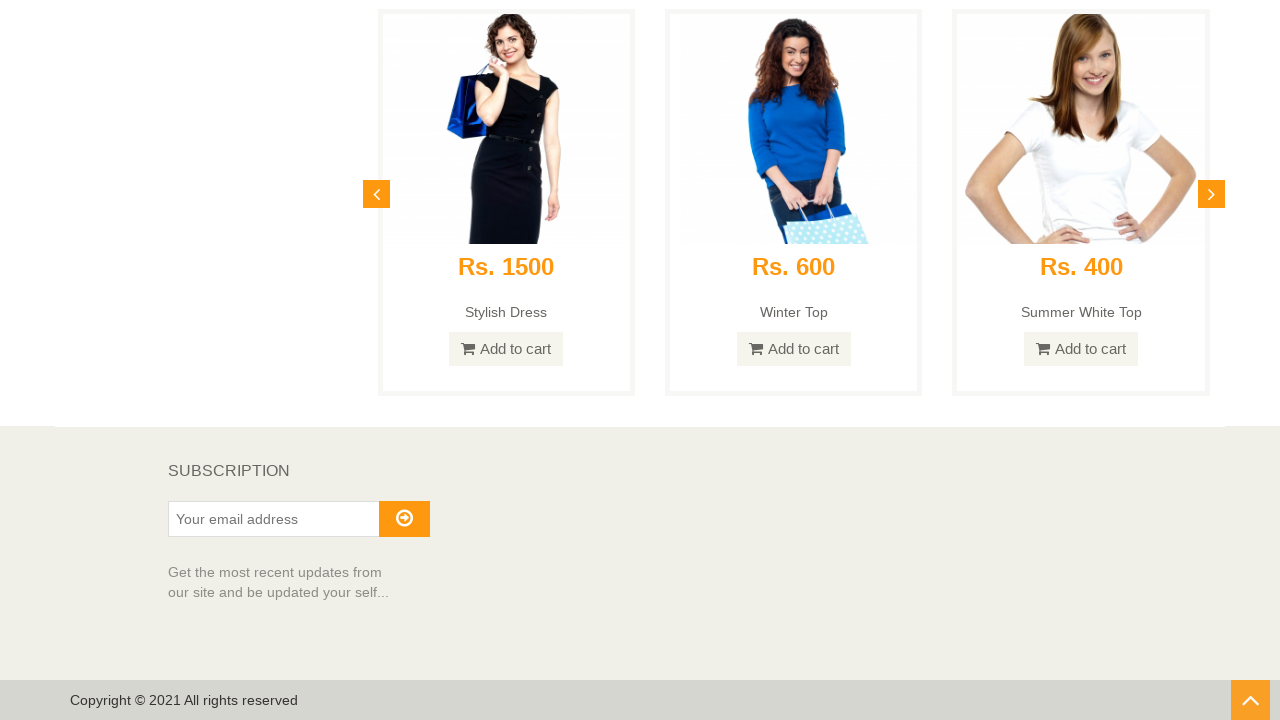

Waited 1000ms for scroll to complete
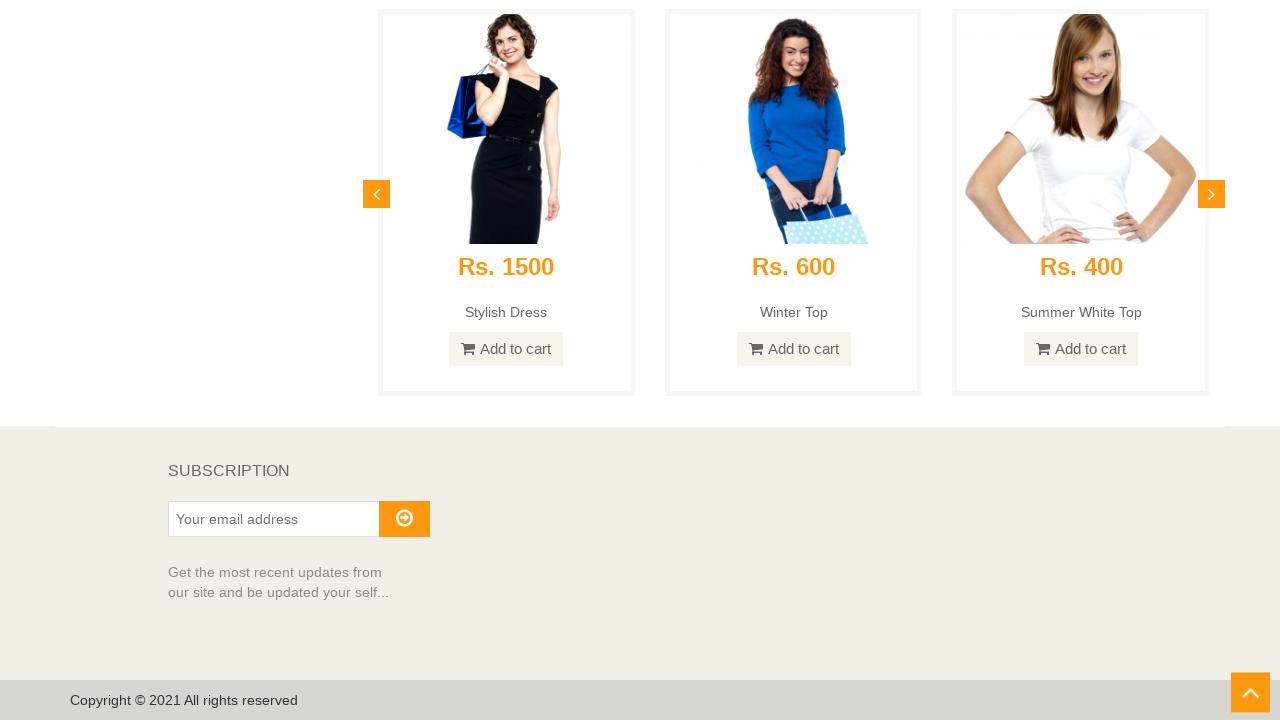

Verified subscription section is visible
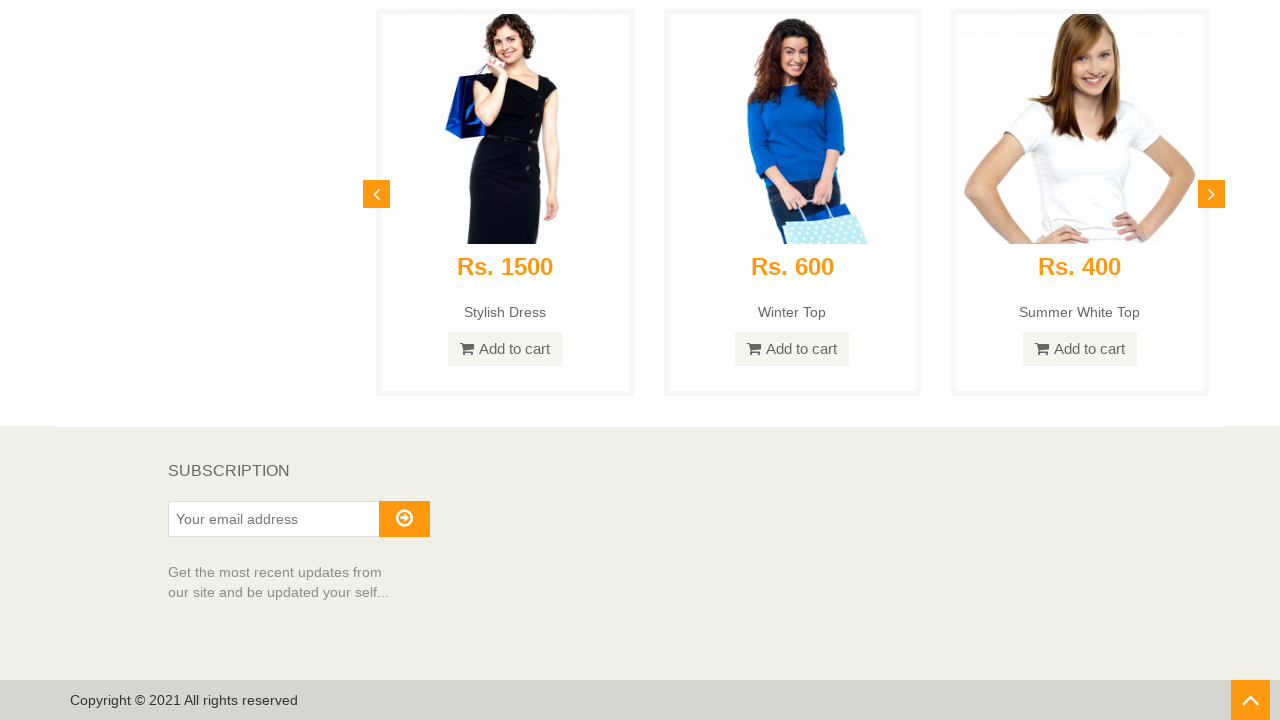

Clicked scroll up arrow button at (1250, 700) on #scrollUp
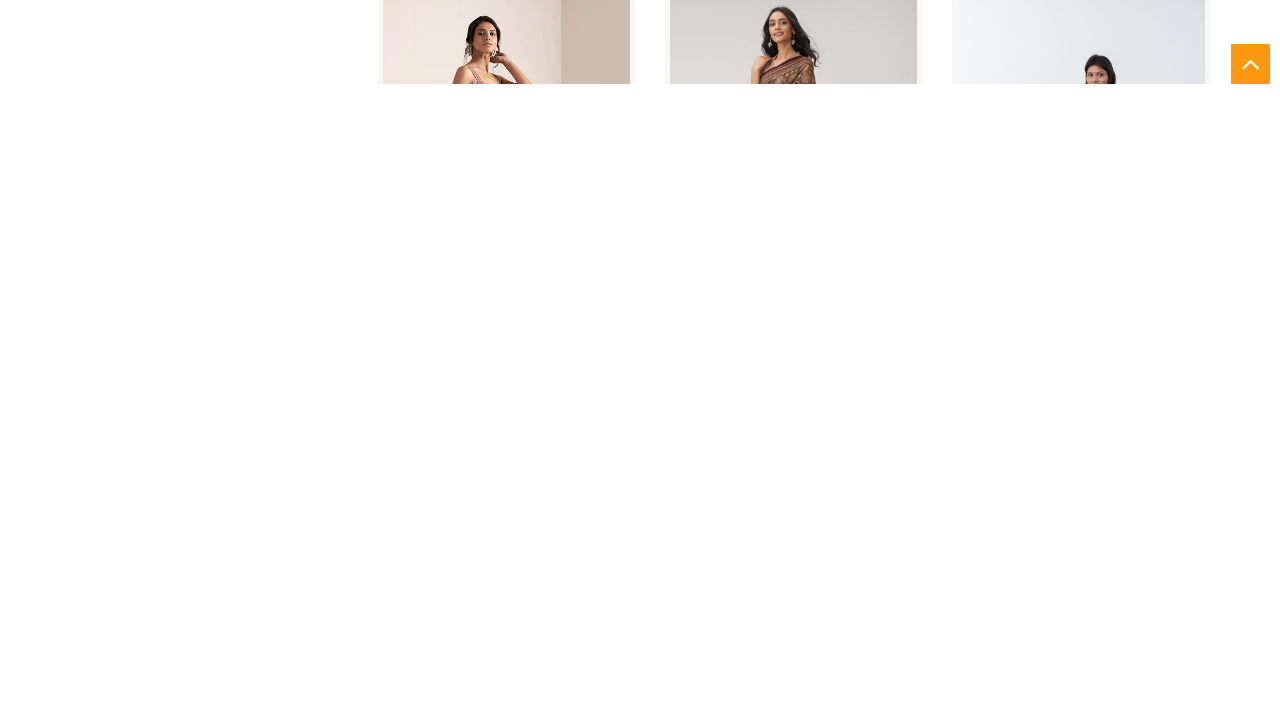

Waited 1000ms for scroll animation to complete
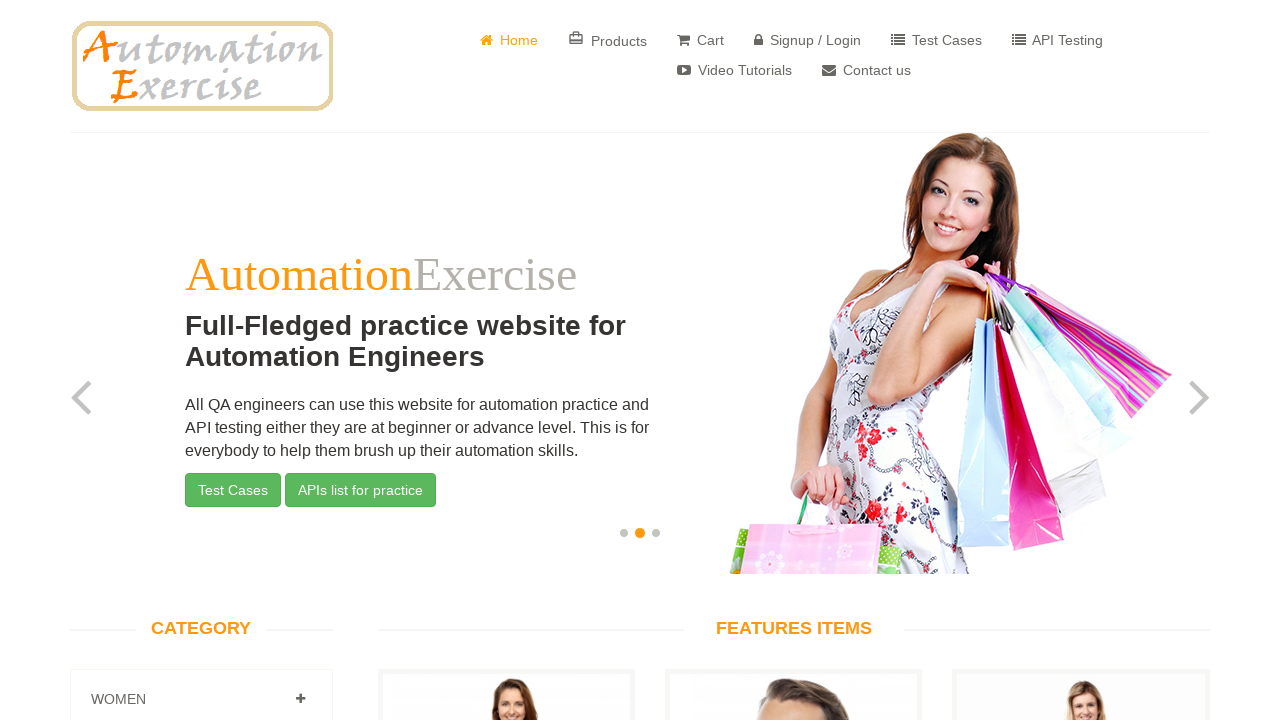

Verified top section with 'Full-Fledged practice website for Automation Engineers' is visible
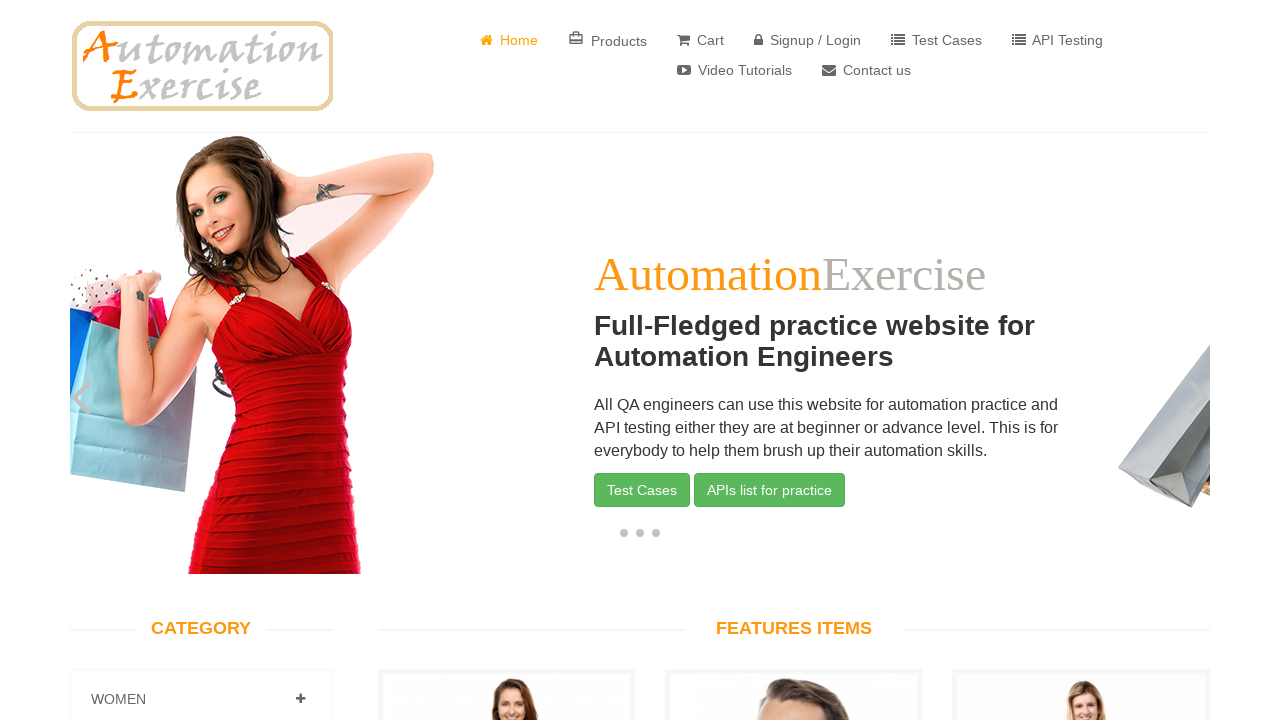

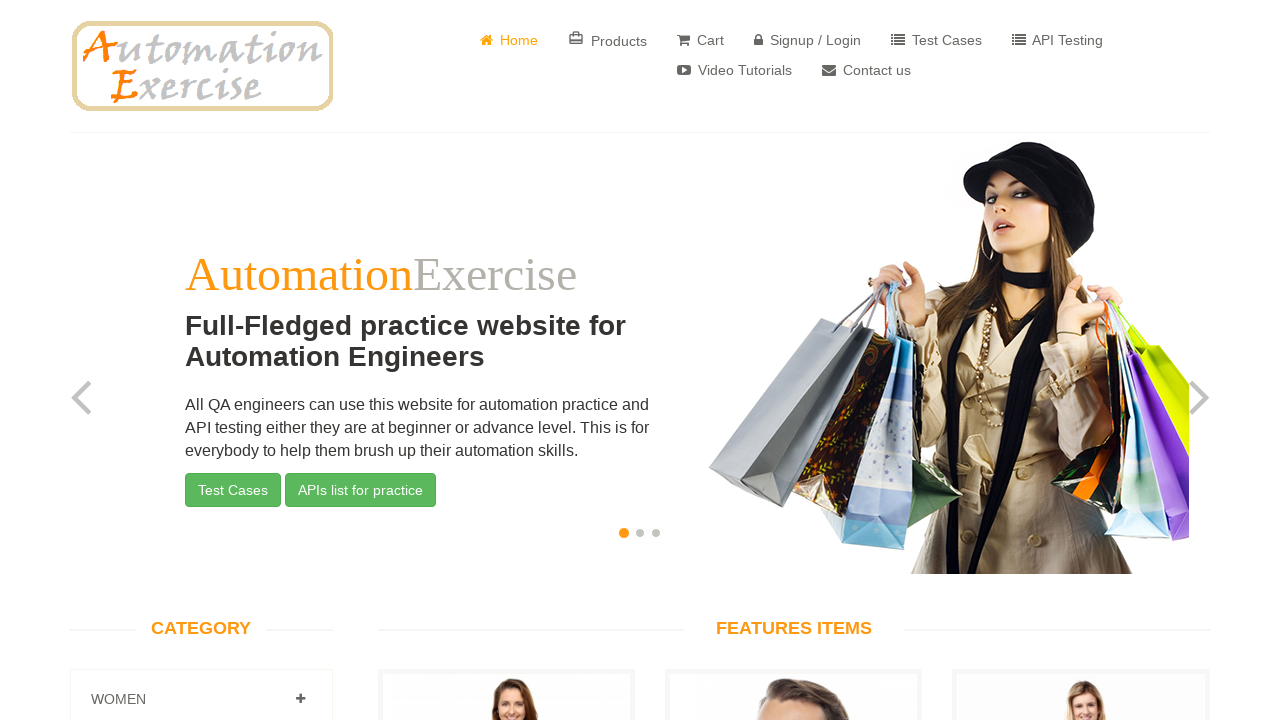